Tests dynamic control elements by clicking Remove button to verify "It's gone!" message appears, then clicking Add button to verify "It's back" message appears

Starting URL: https://the-internet.herokuapp.com/dynamic_controls

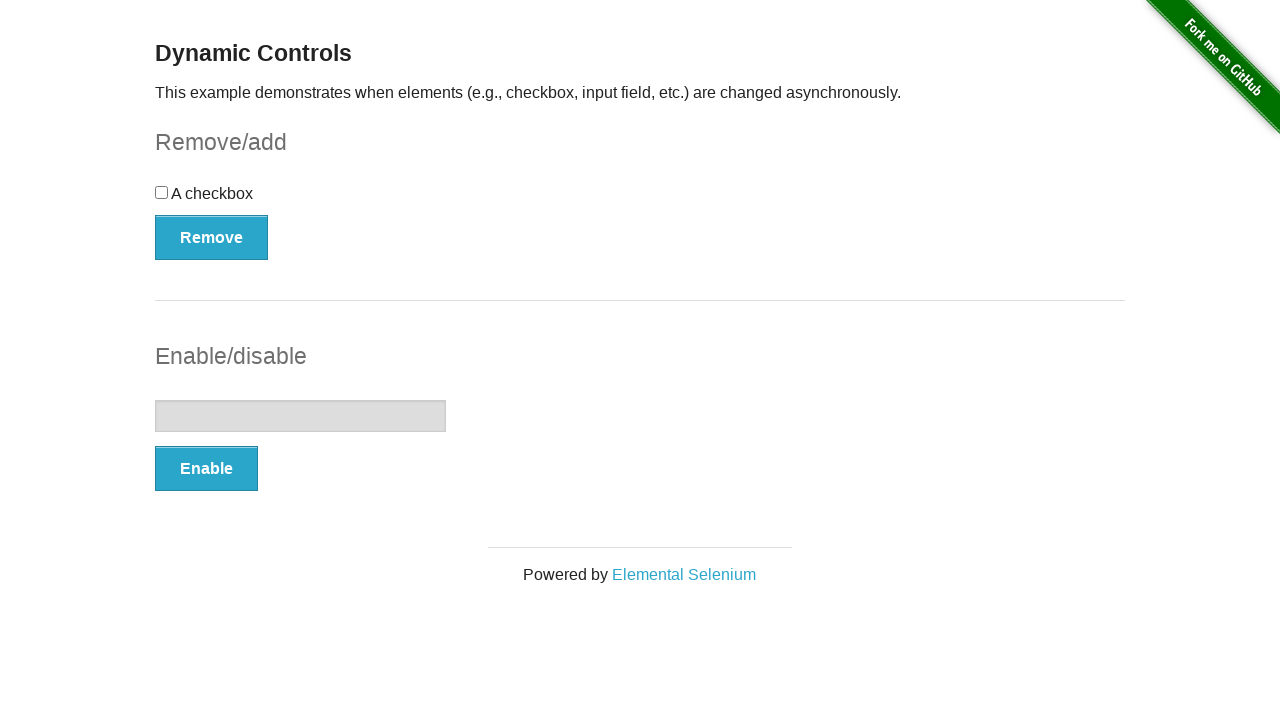

Navigated to dynamic controls page
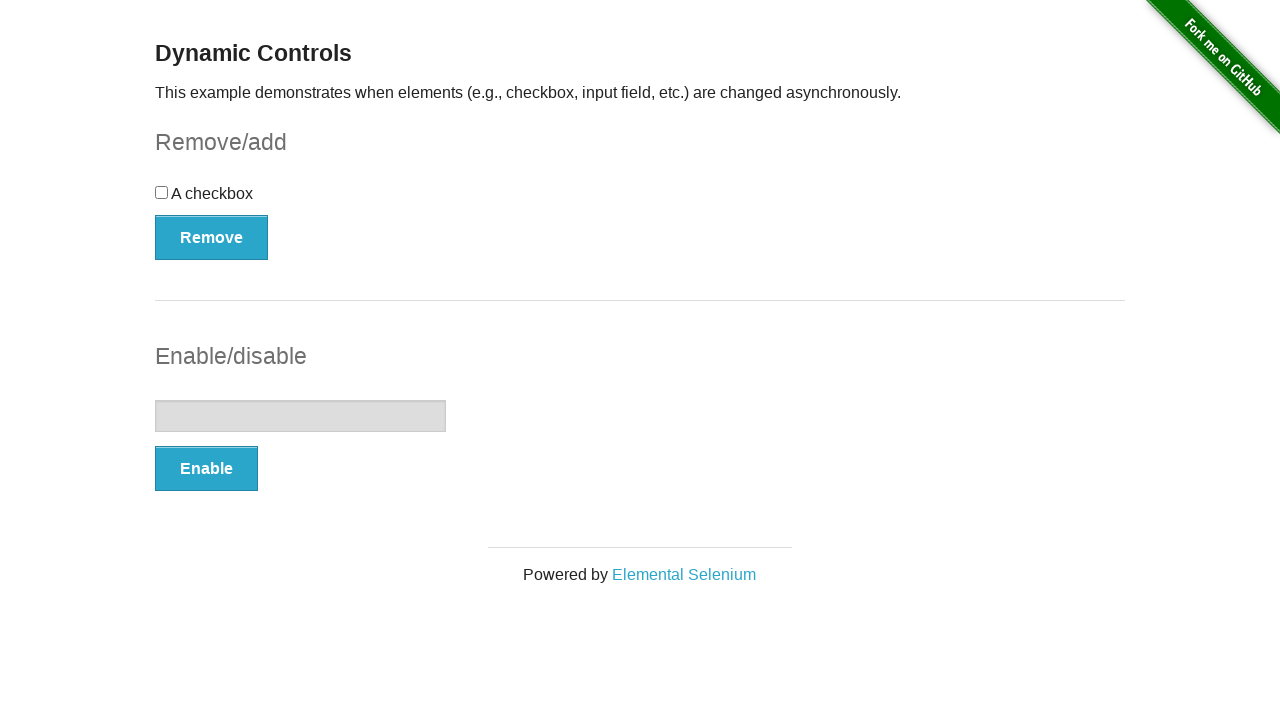

Clicked Remove button at (212, 237) on button:has-text('Remove')
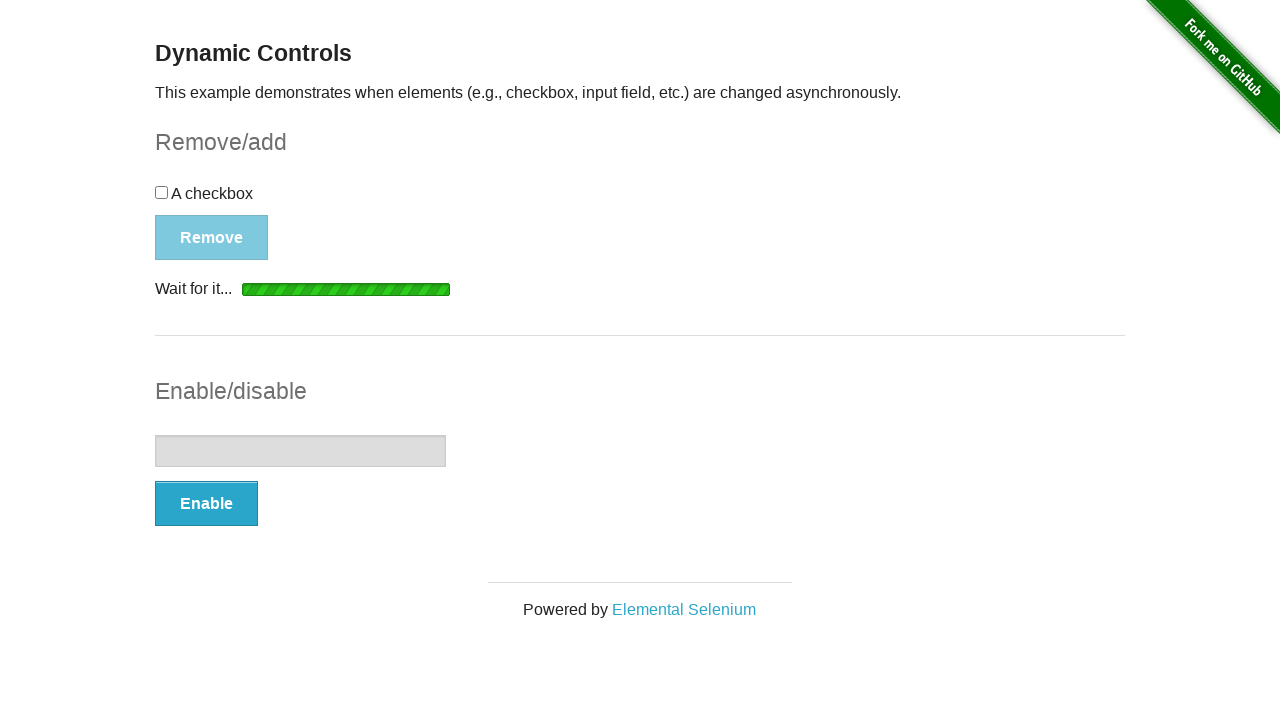

Verified "It's gone!" message appeared after removing control
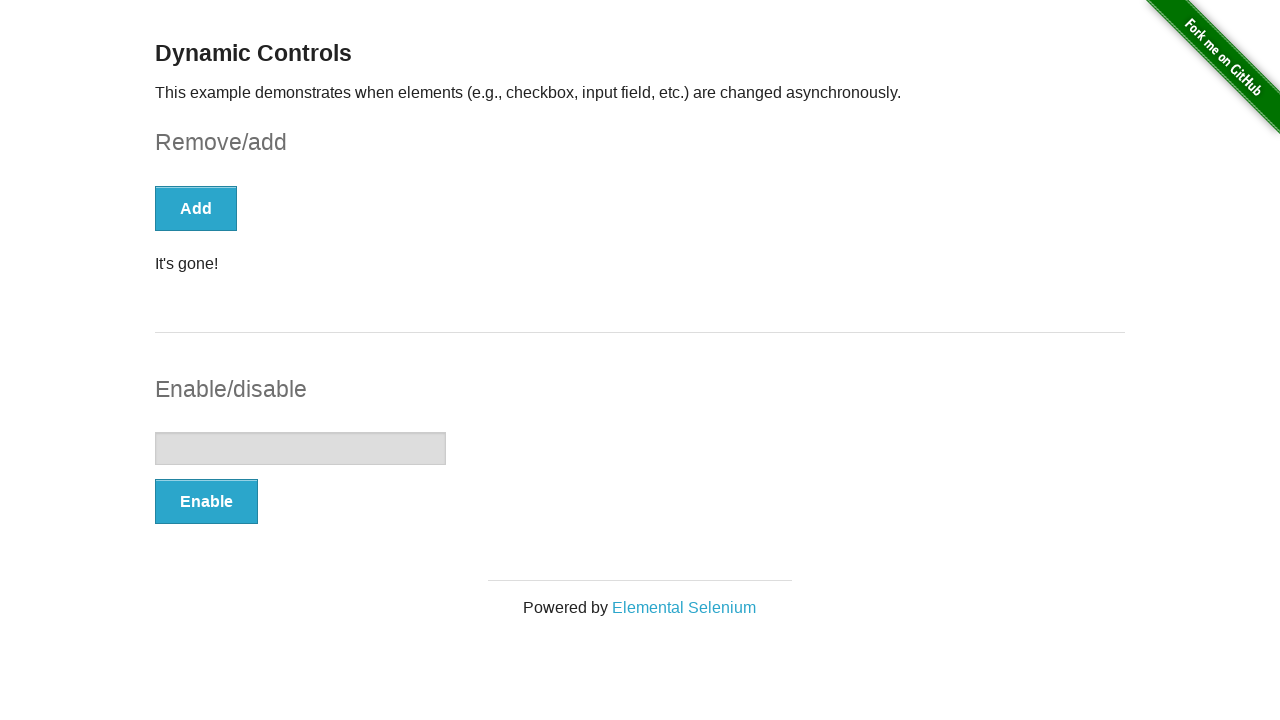

Clicked Add button to restore control at (196, 208) on button:has-text('Add')
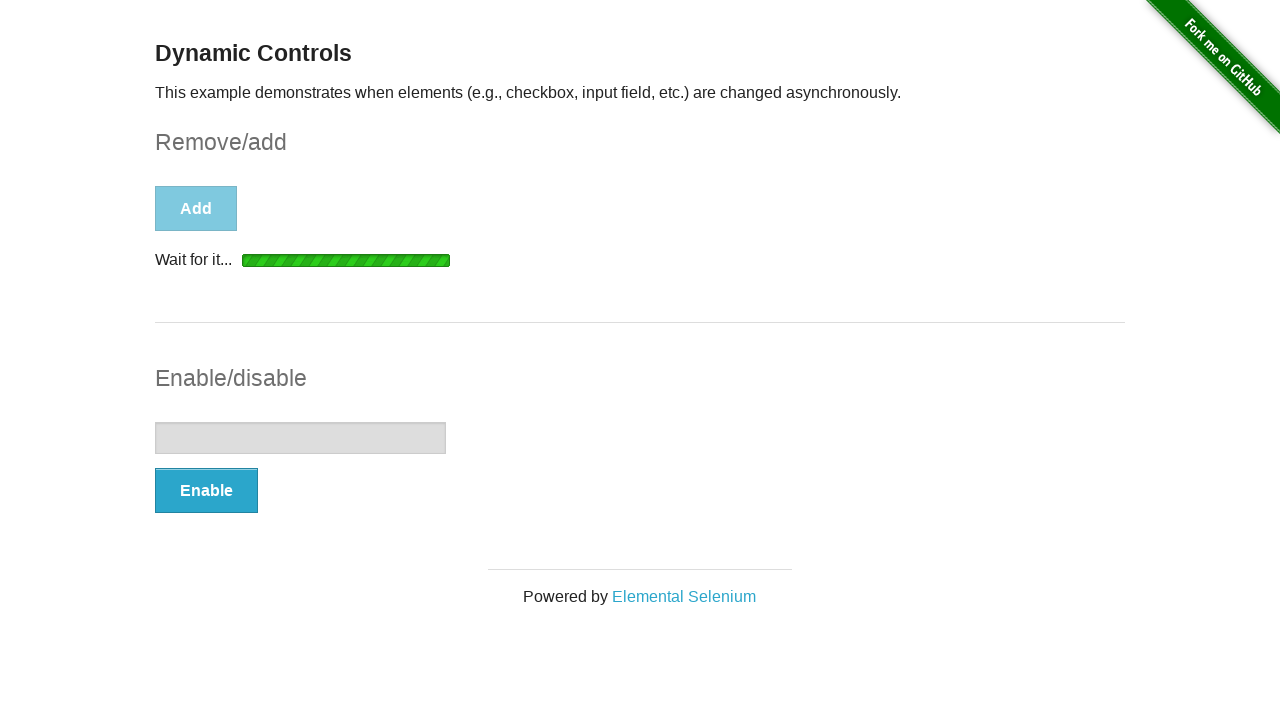

Verified "It's back!" message appeared after adding control back
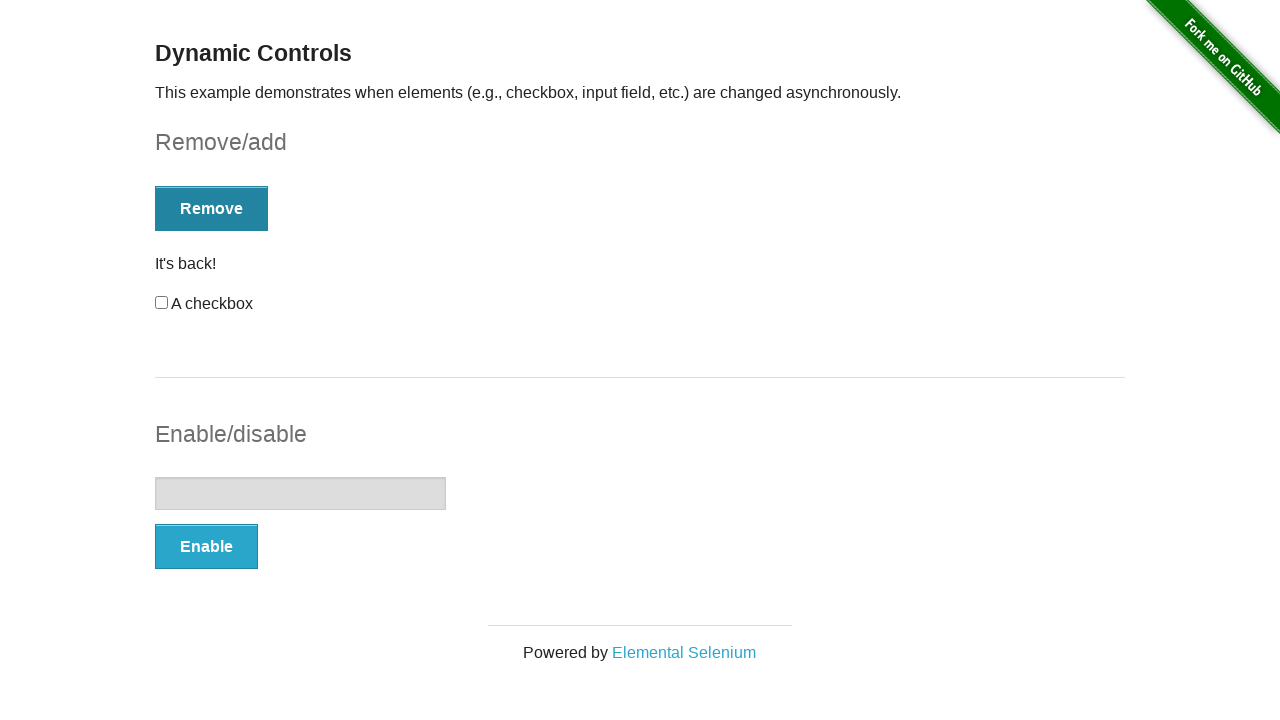

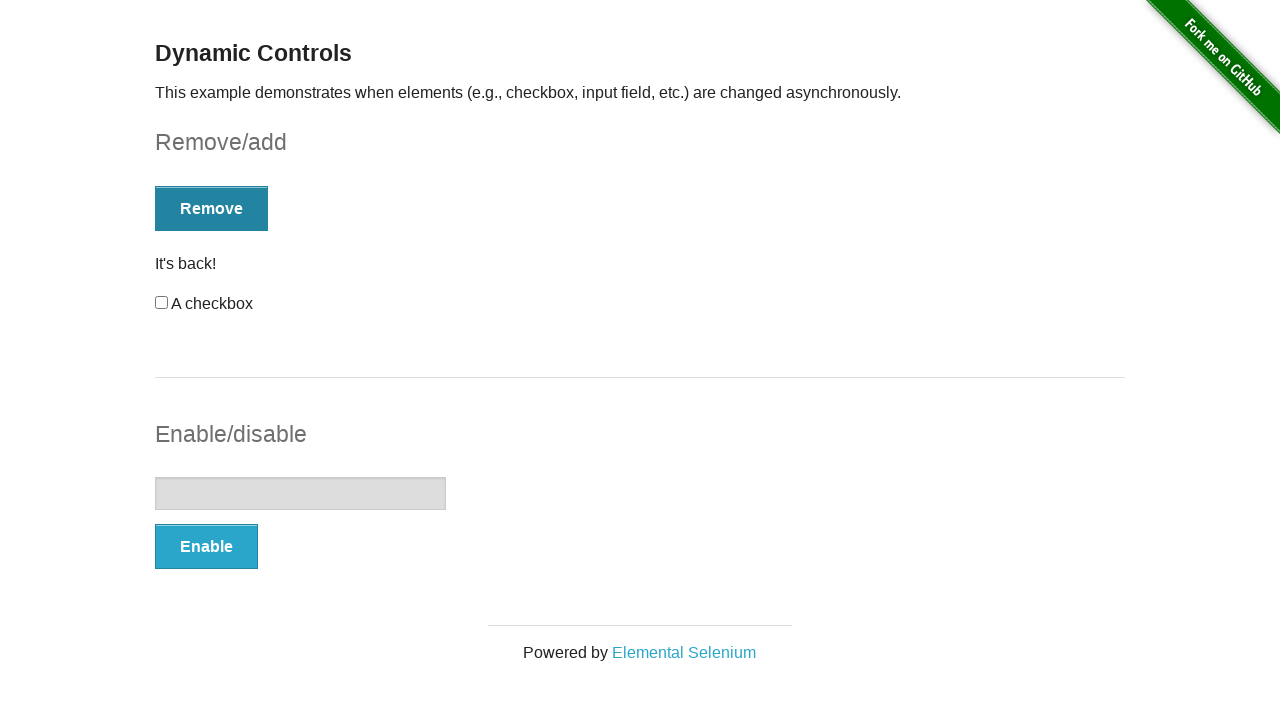